Tests adding a single todo item and verifying it appears in the list

Starting URL: https://demo.playwright.dev/todomvc

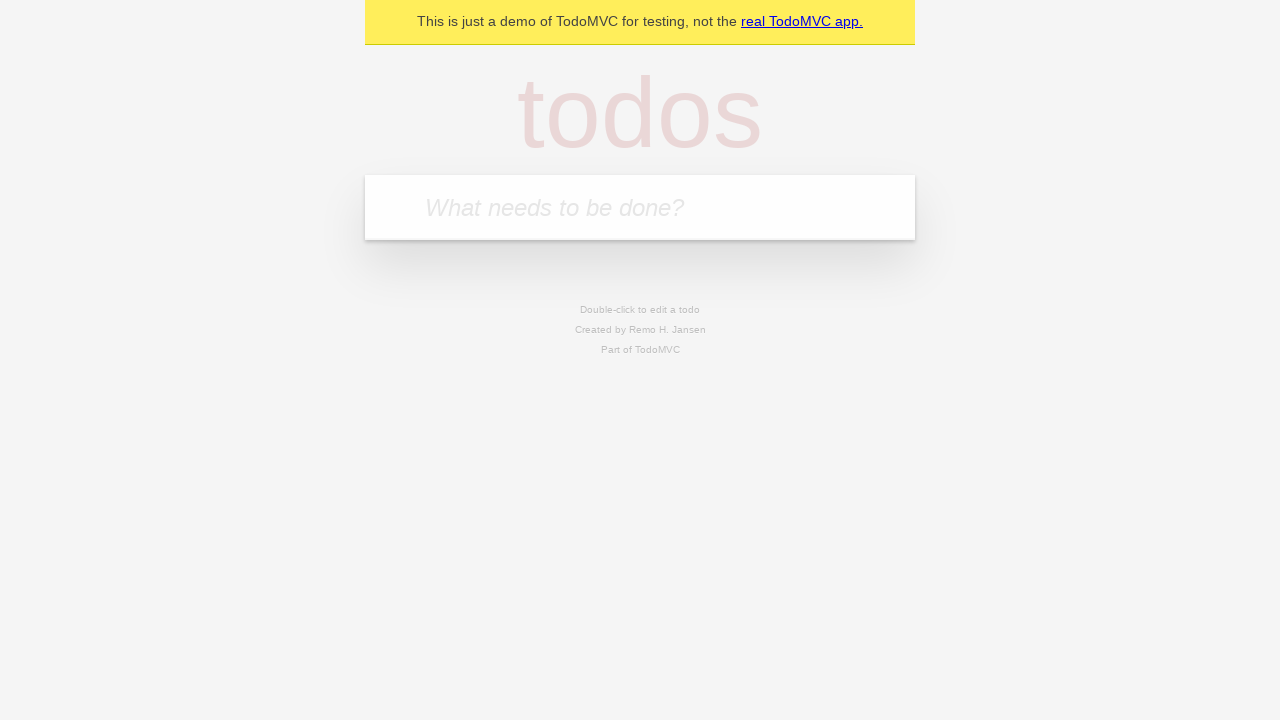

Filled new todo input field with 'Buy milk' on .new-todo
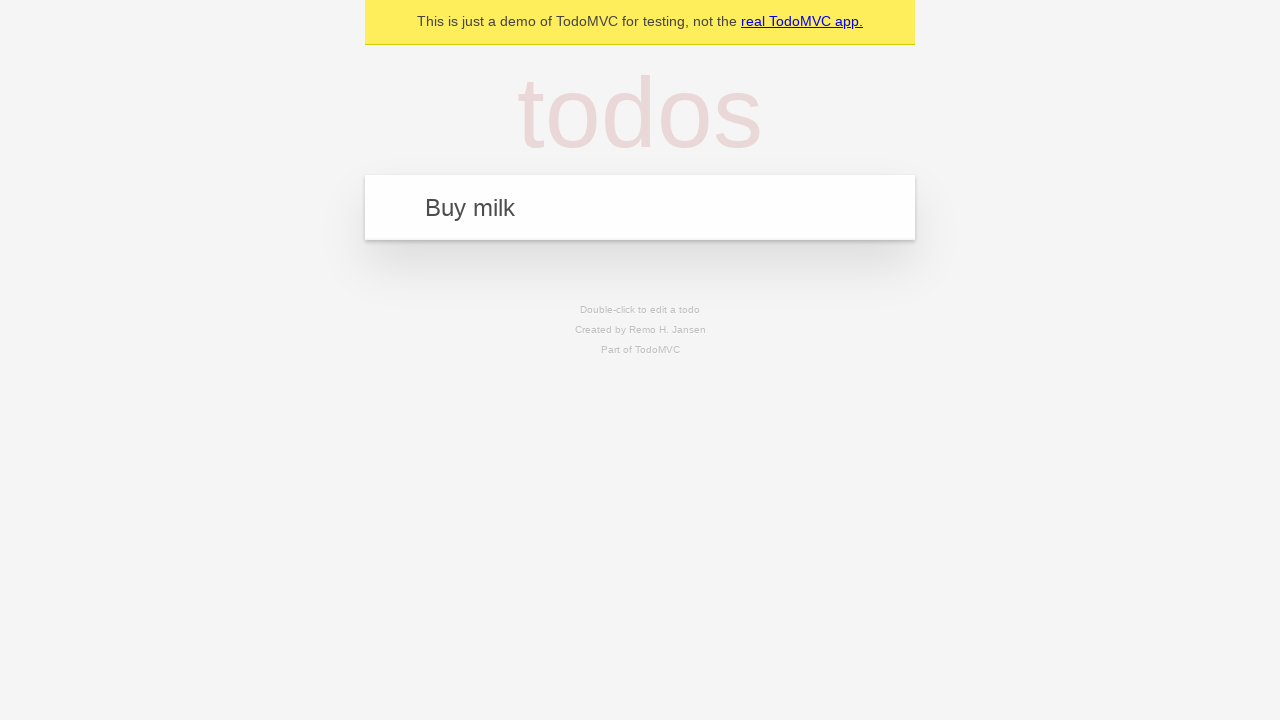

Pressed Enter to add the todo item on .new-todo
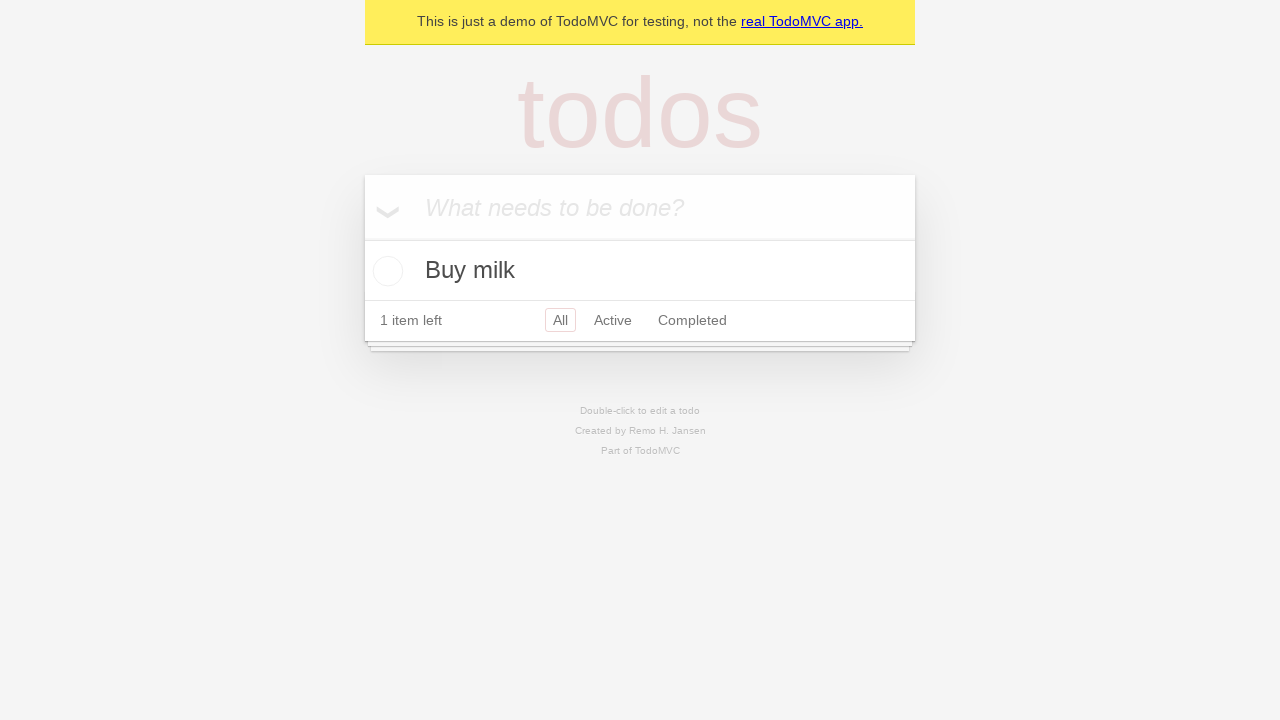

Waited for todo item to appear in the list
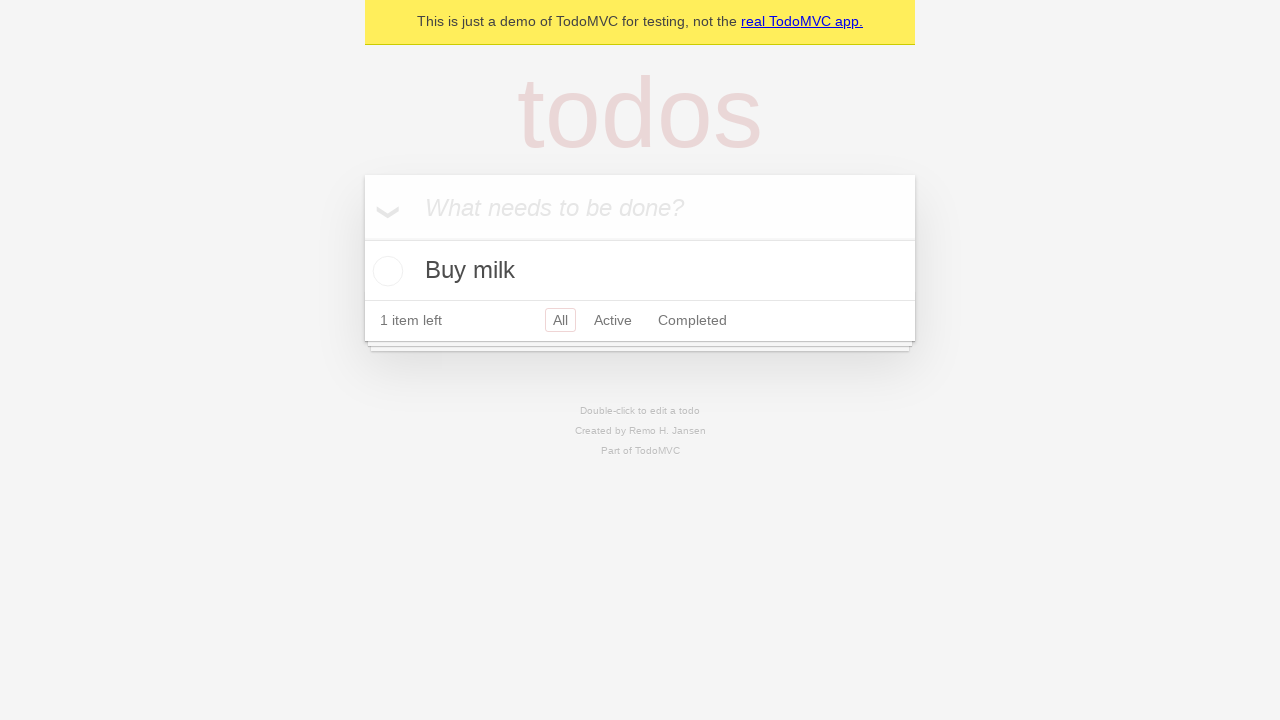

Verified that exactly 1 todo item is in the list
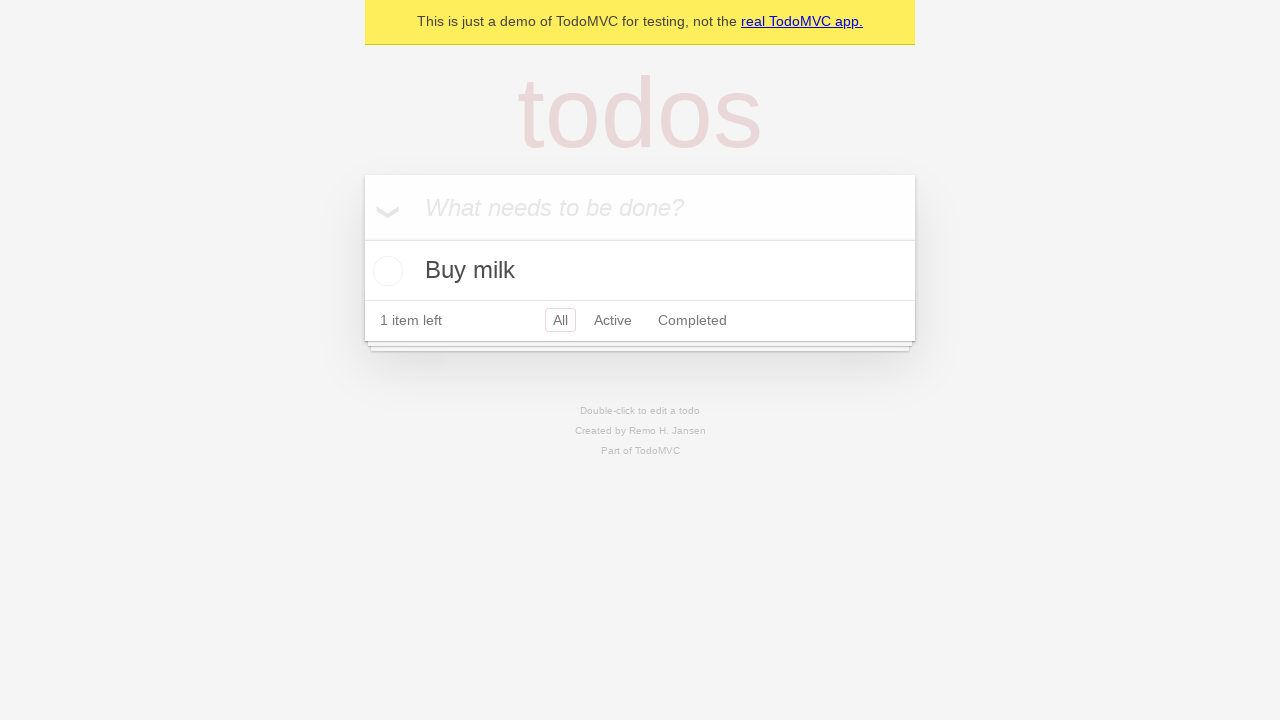

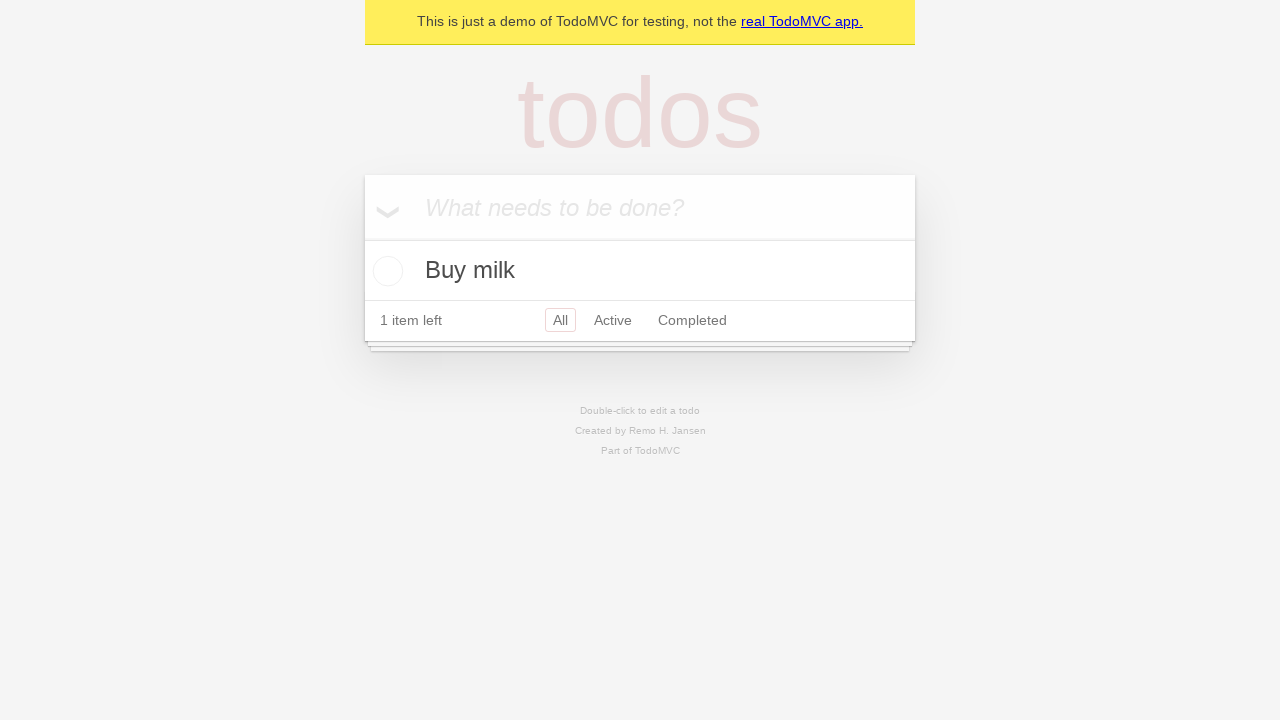